Simple test that navigates to the Demoblaze demo e-commerce homepage and verifies it loads

Starting URL: https://www.demoblaze.com/

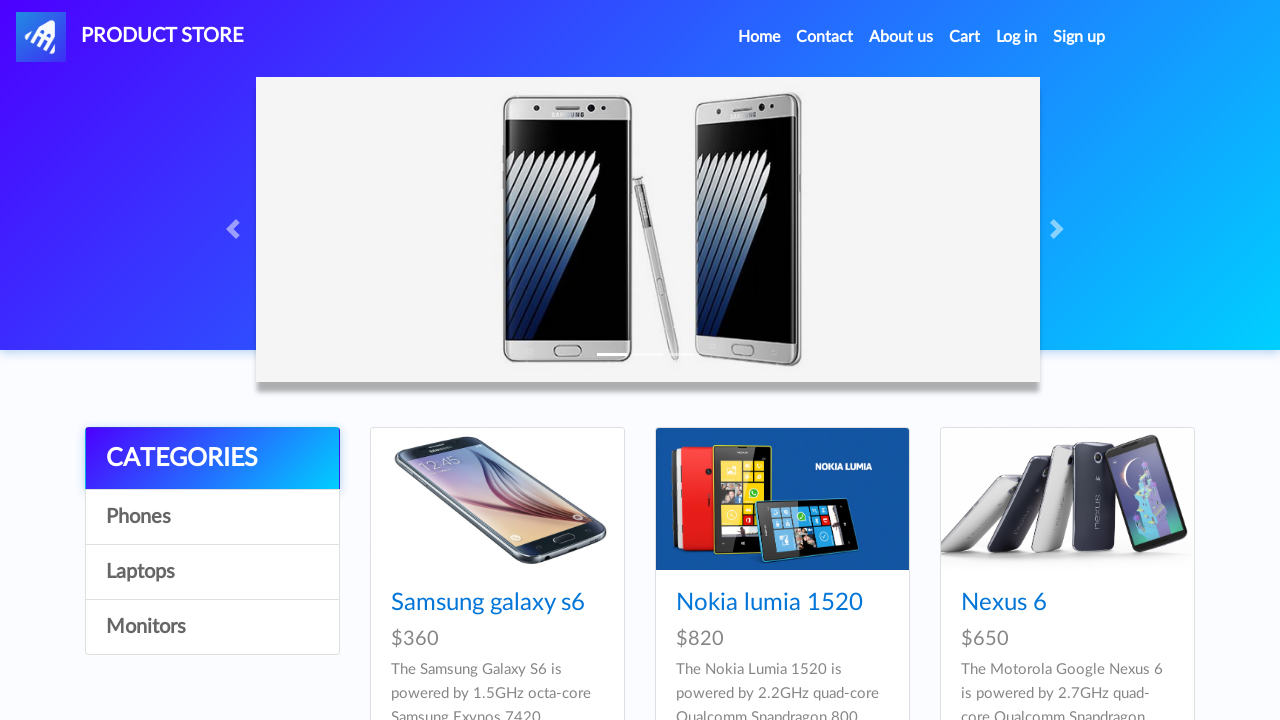

Demoblaze homepage loaded (domcontentloaded state)
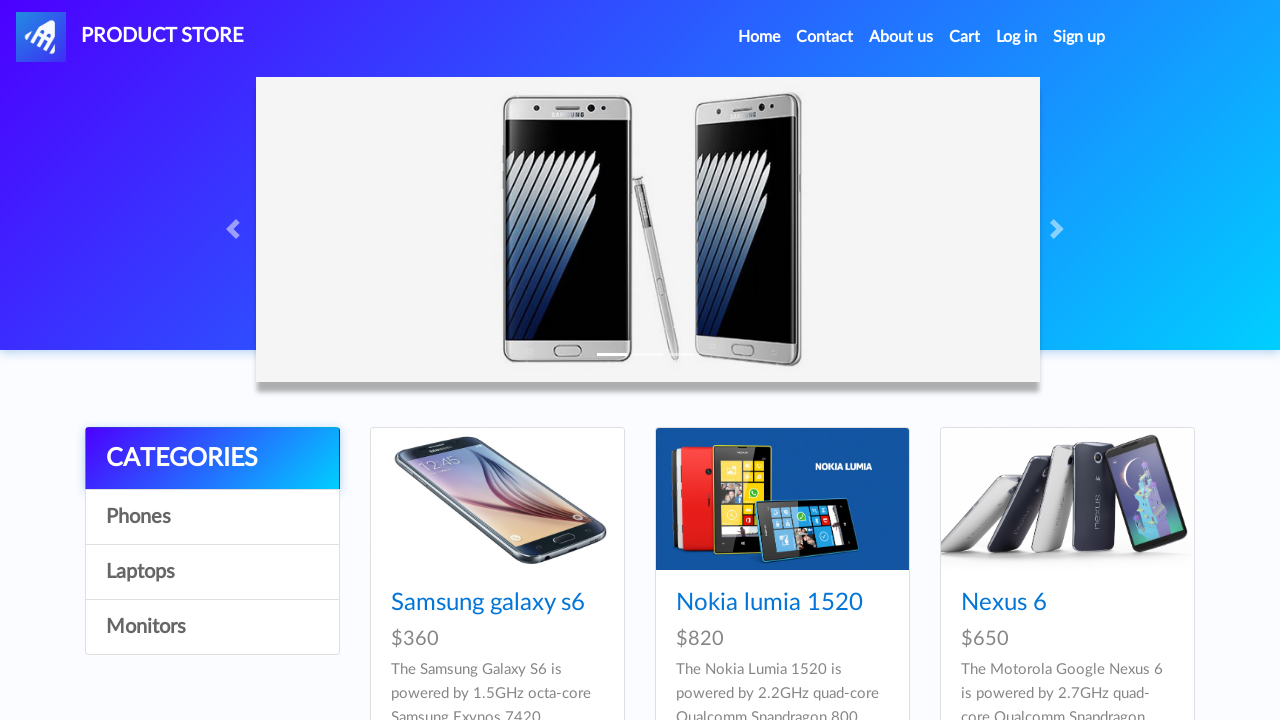

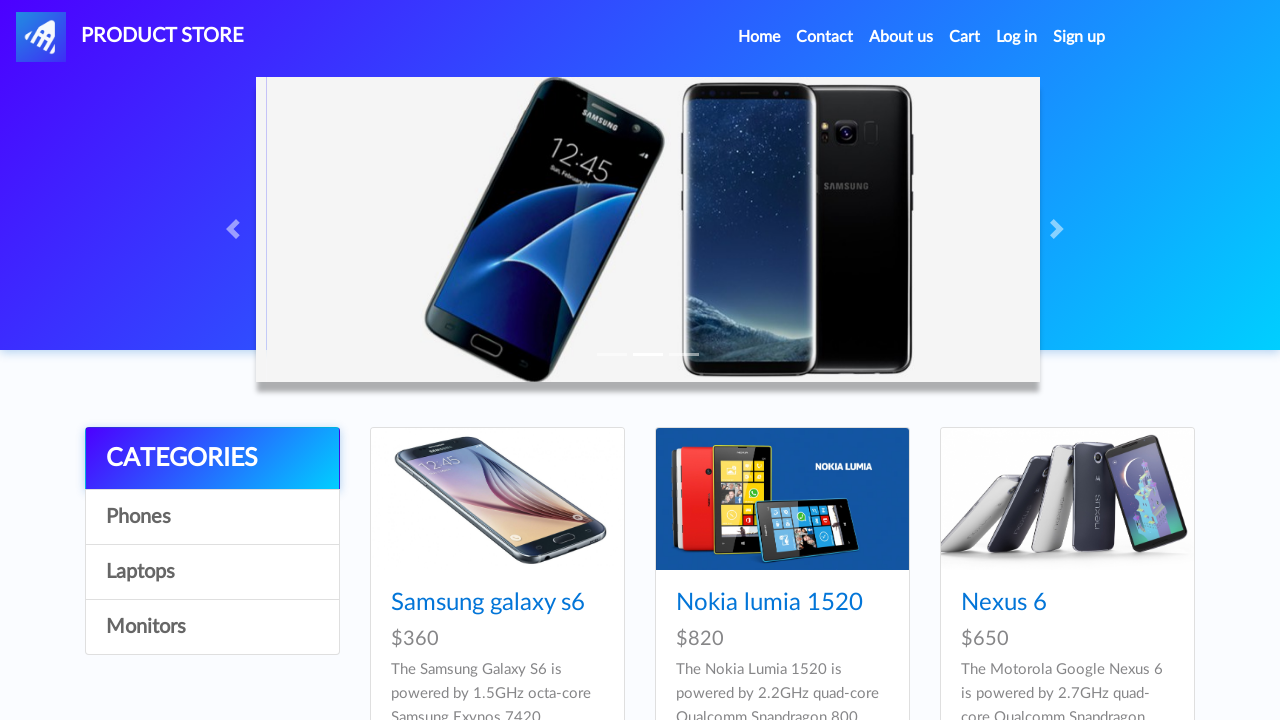